Clicks the "Get started" link on the Playwright homepage and verifies navigation to the intro page

Starting URL: https://playwright.dev/

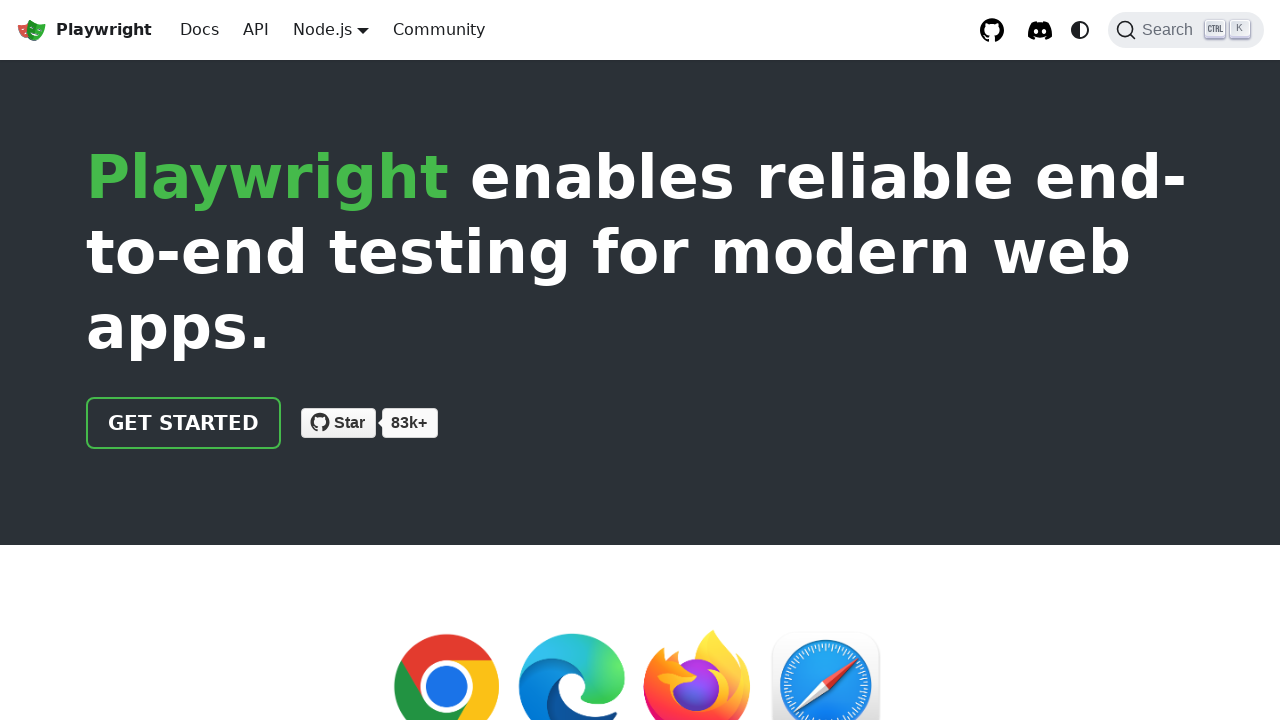

Navigated to Playwright homepage
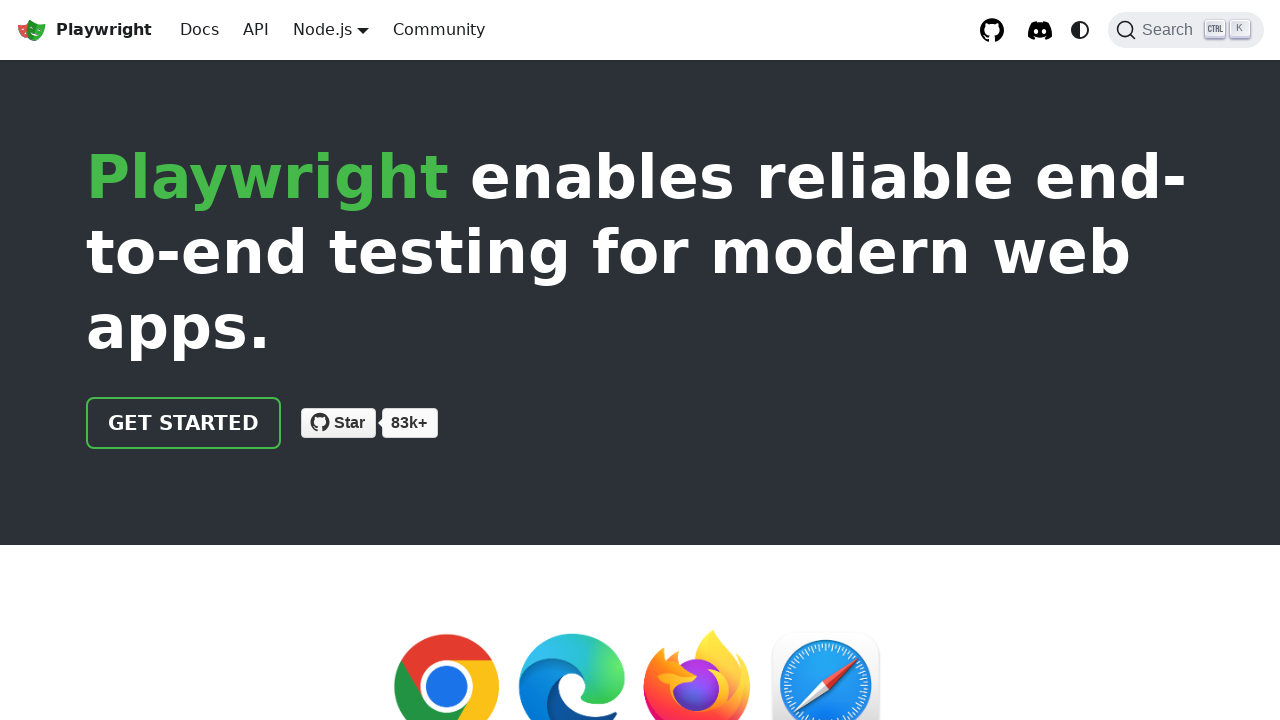

Clicked the 'Get started' link at (184, 423) on internal:role=link[name="Get started"i]
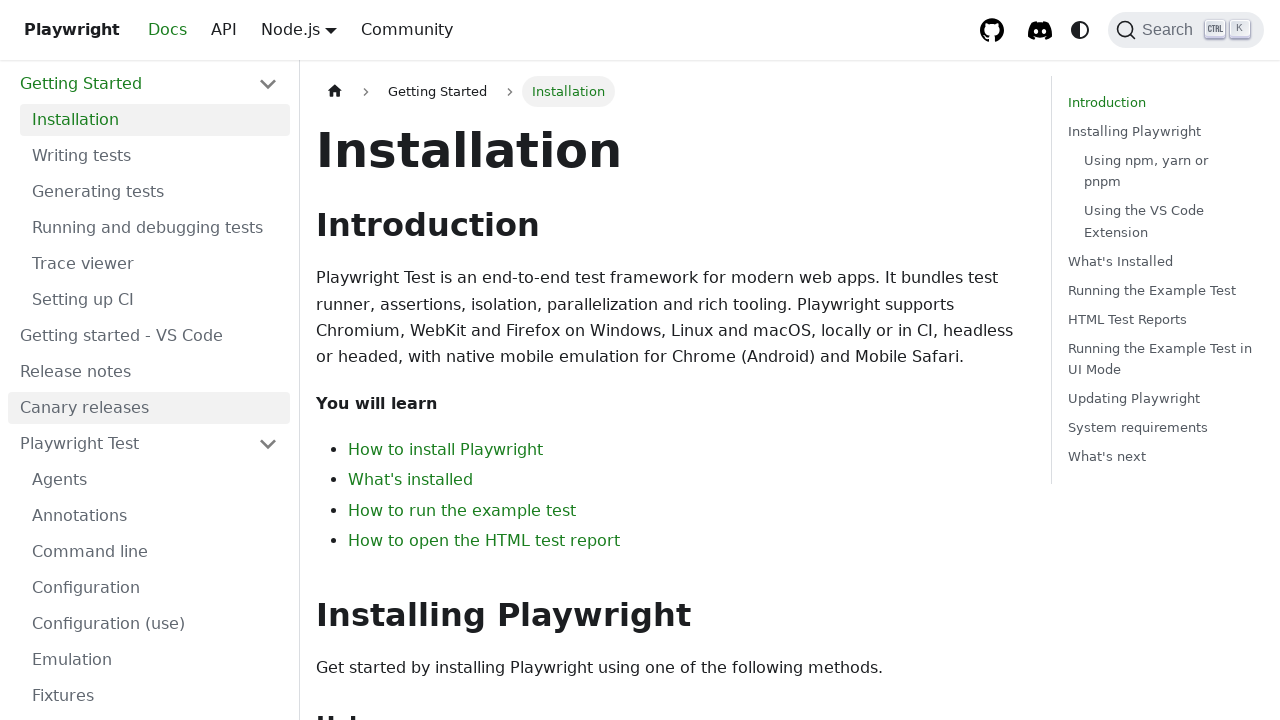

Verified navigation to intro page by URL pattern match
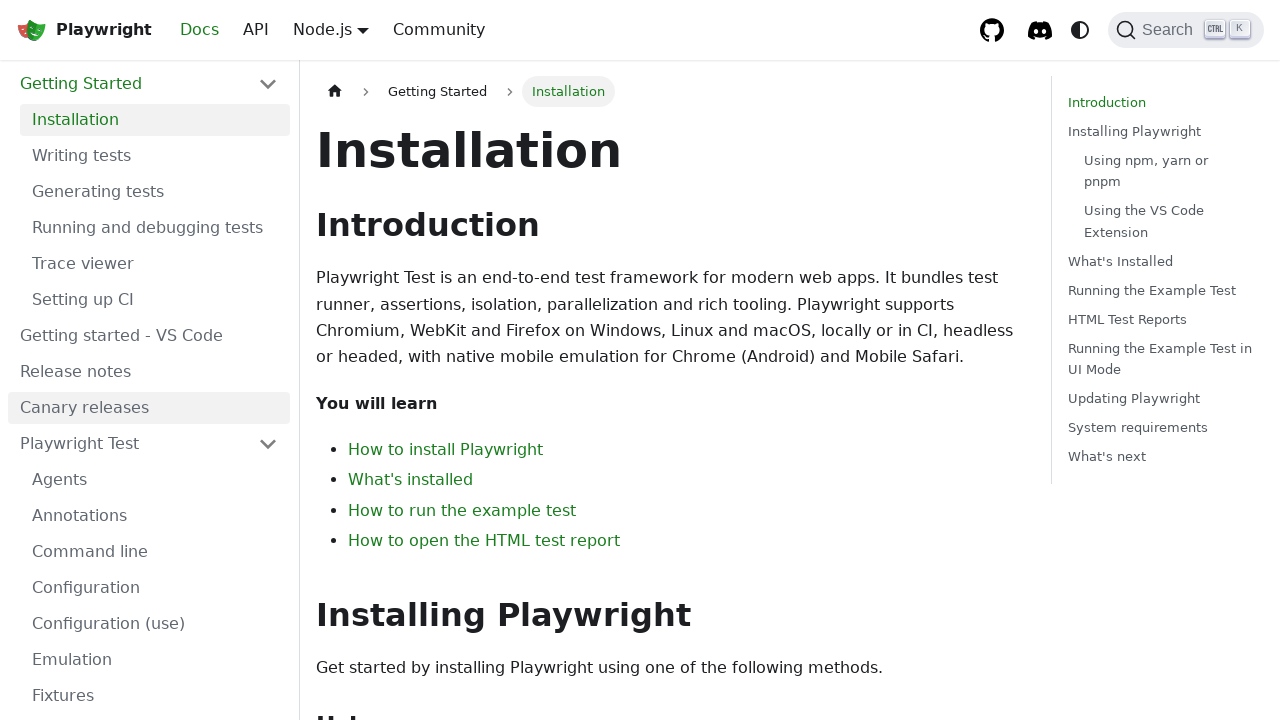

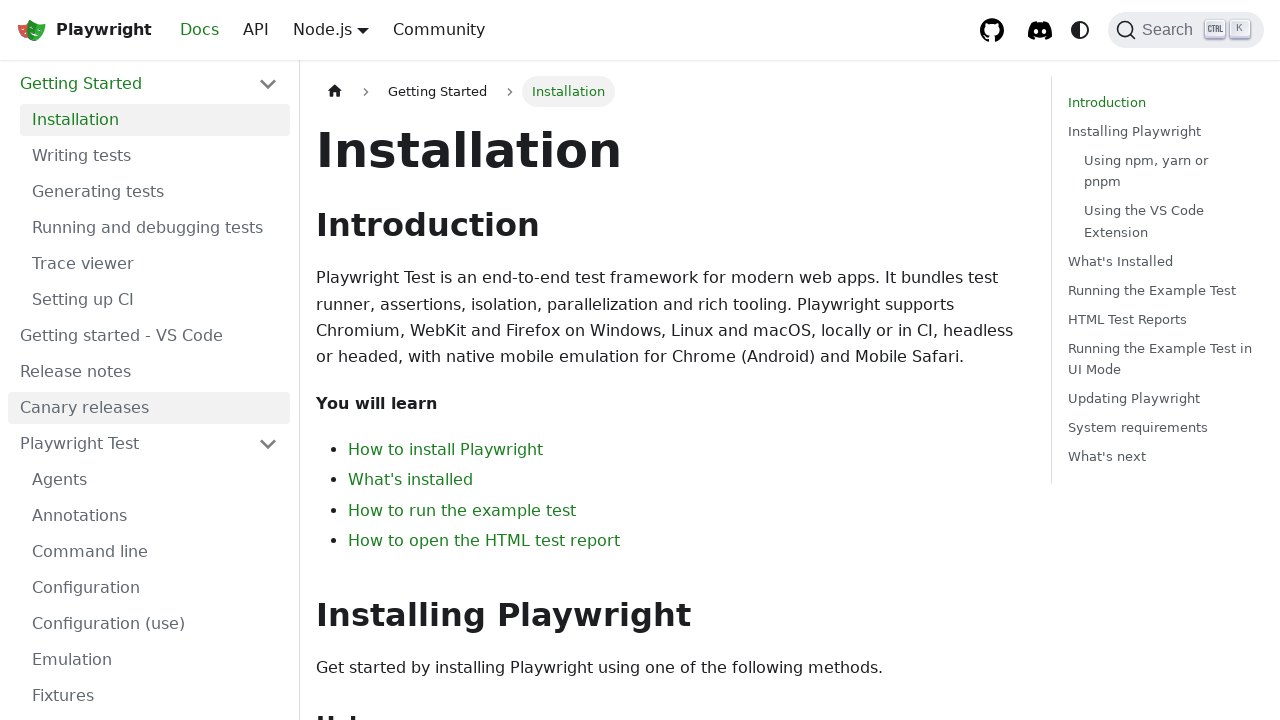